Tests a JavaScript confirmation dialog by clicking the confirm button, dismissing (canceling) the dialog, and verifying the result shows Cancel was clicked

Starting URL: https://the-internet.herokuapp.com/javascript_alerts

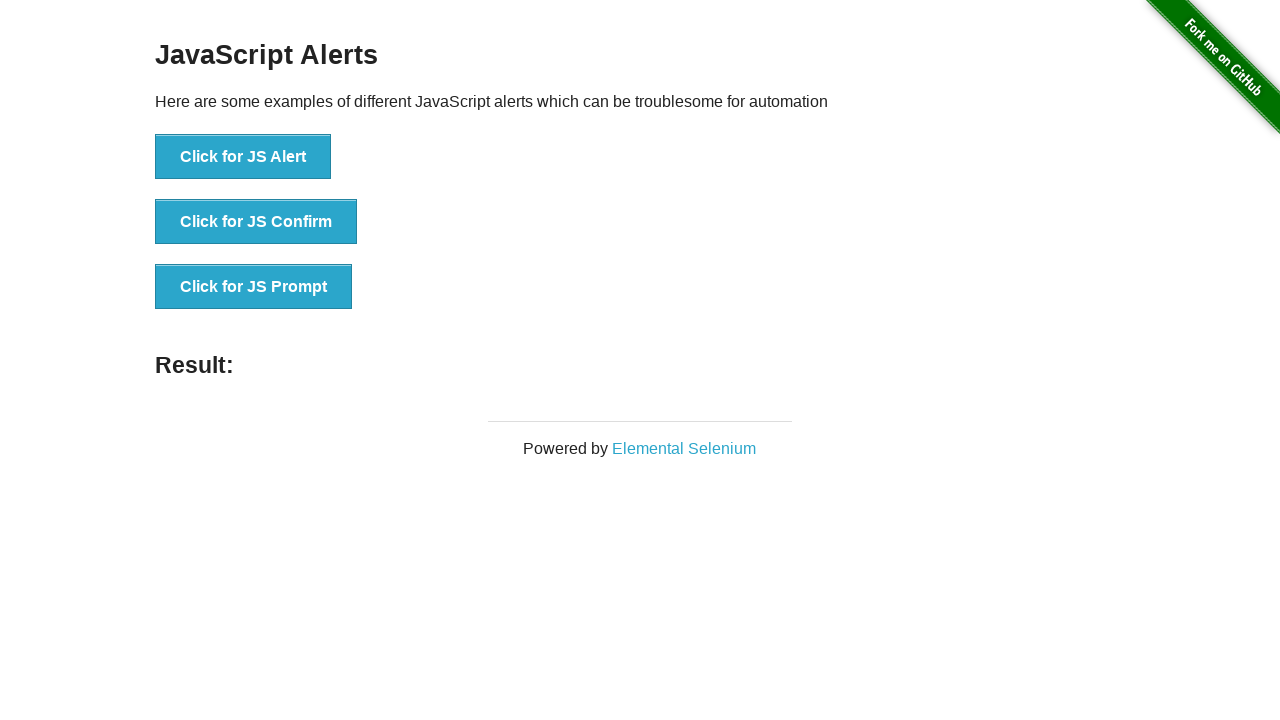

Set up dialog handler to dismiss confirmation dialog
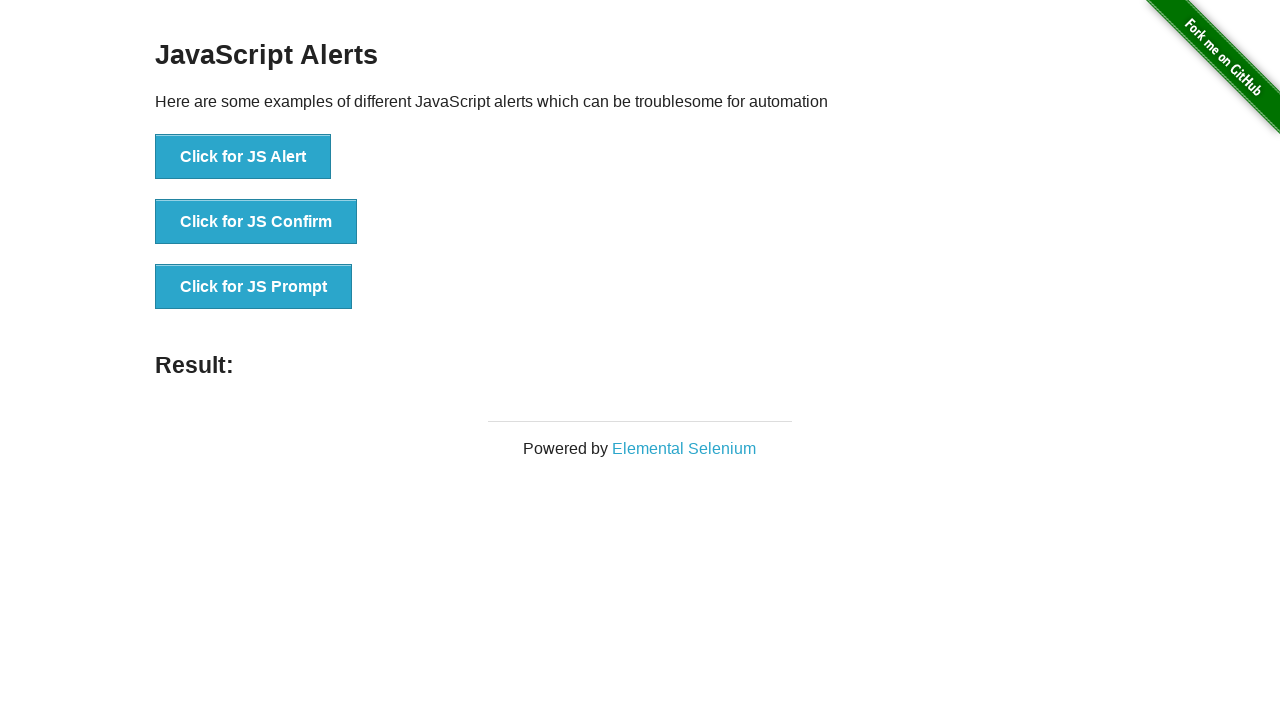

Clicked button to trigger JavaScript confirmation dialog at (256, 222) on button[onclick='jsConfirm()']
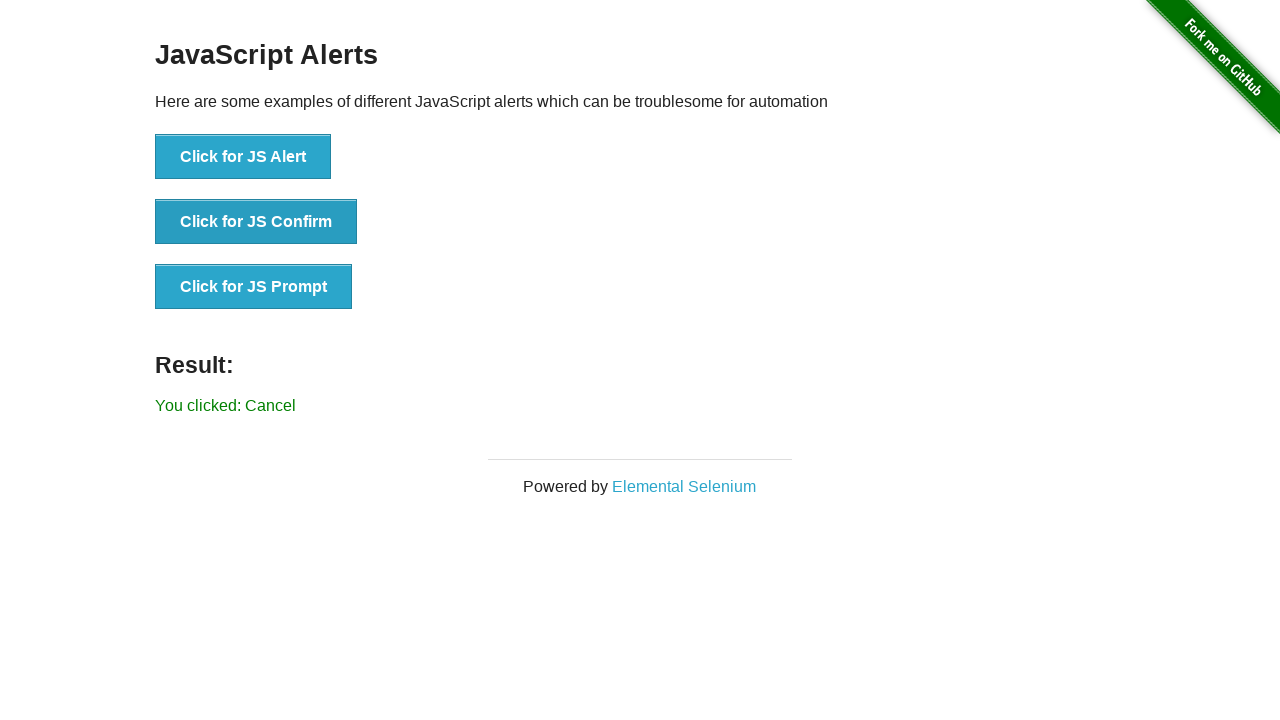

Result message element loaded after dismissing dialog
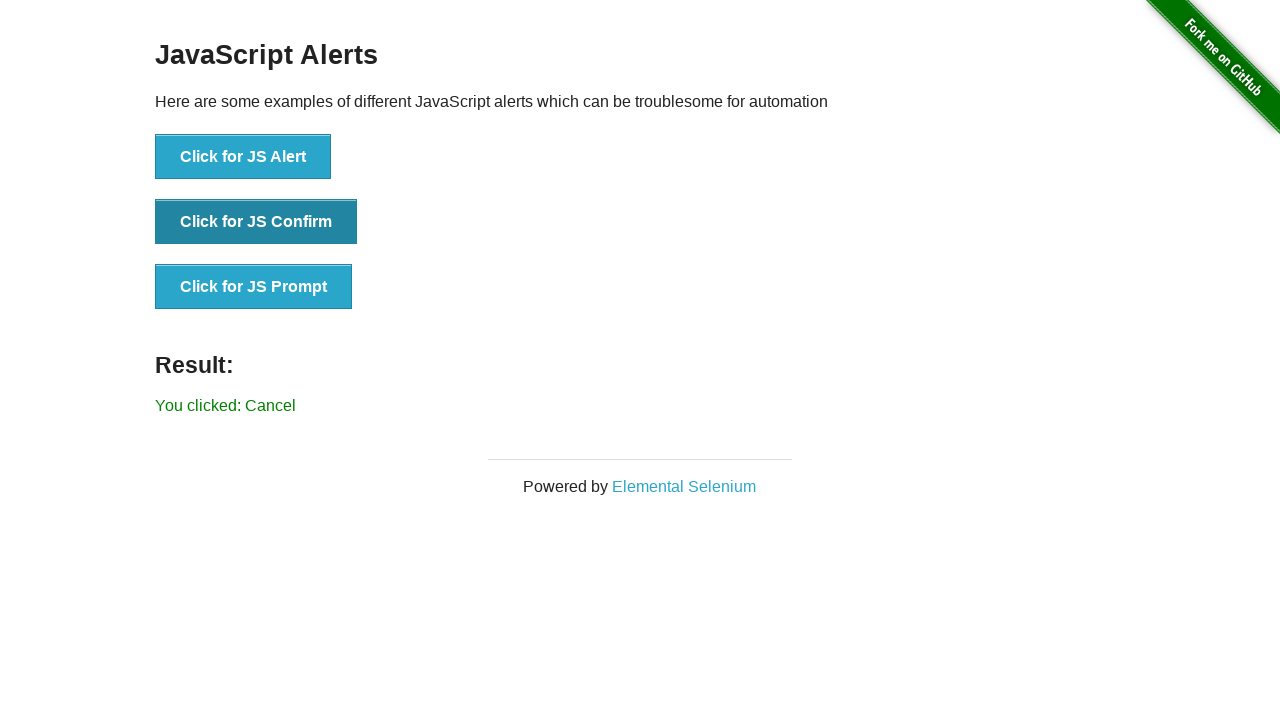

Retrieved result message text content
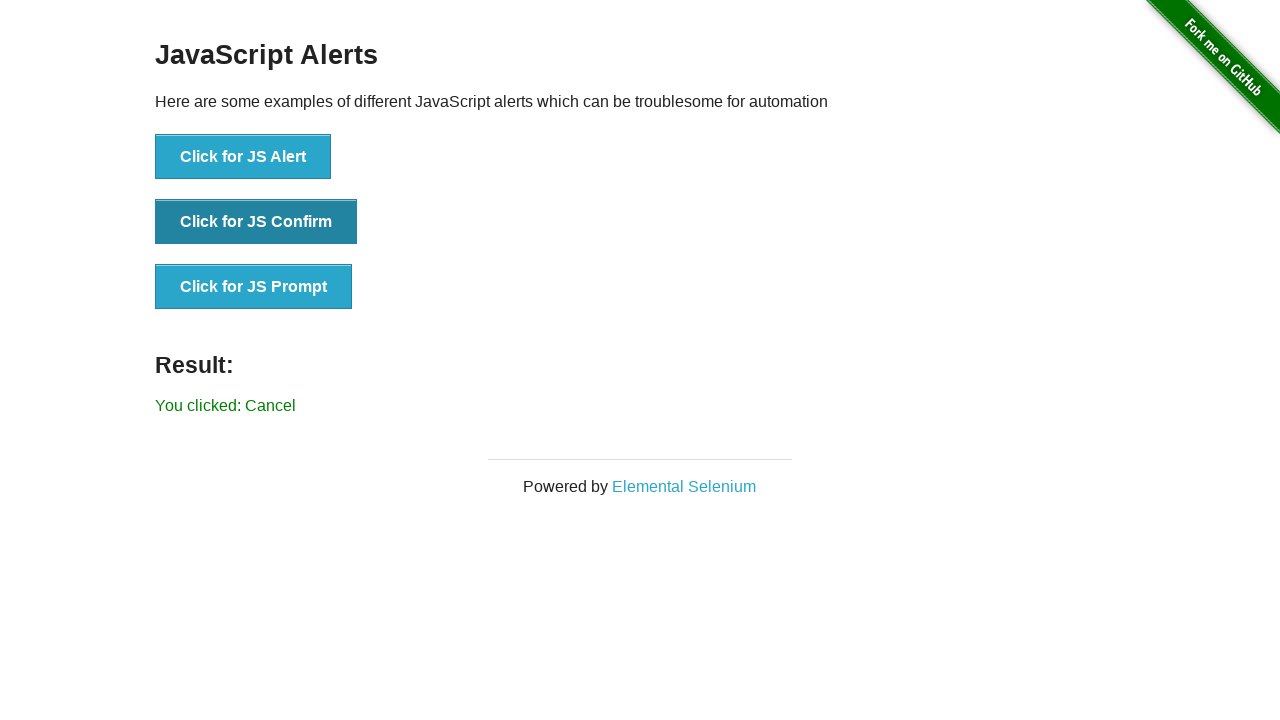

Verified result message shows 'You clicked: Cancel'
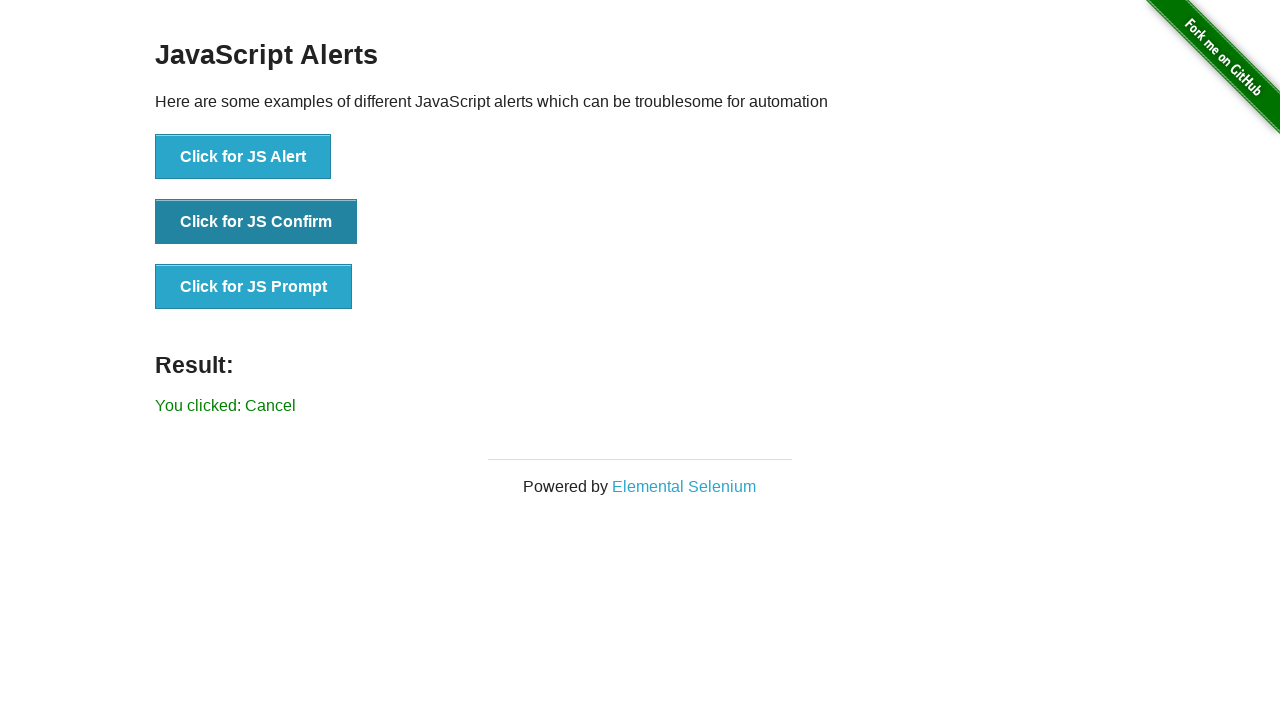

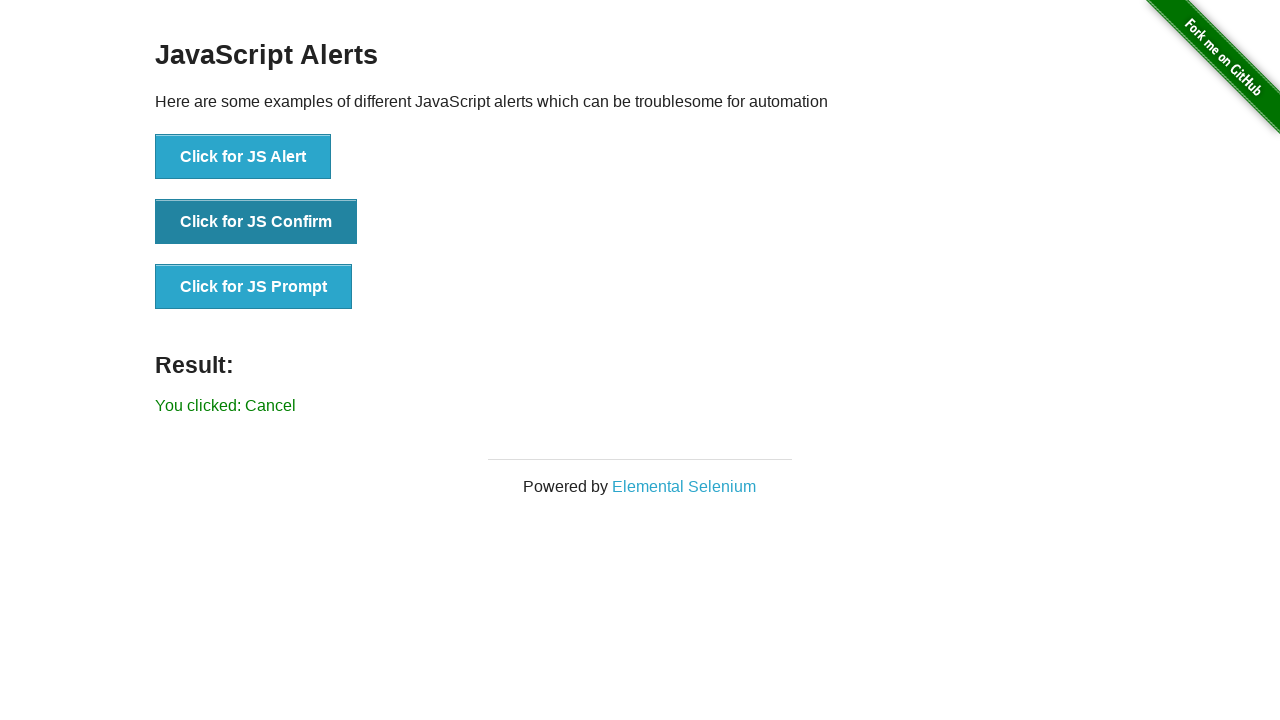